Waits for a price to drop to $100, then solves a dynamically generated math problem and submits the answer

Starting URL: https://suninjuly.github.io/explicit_wait2.html

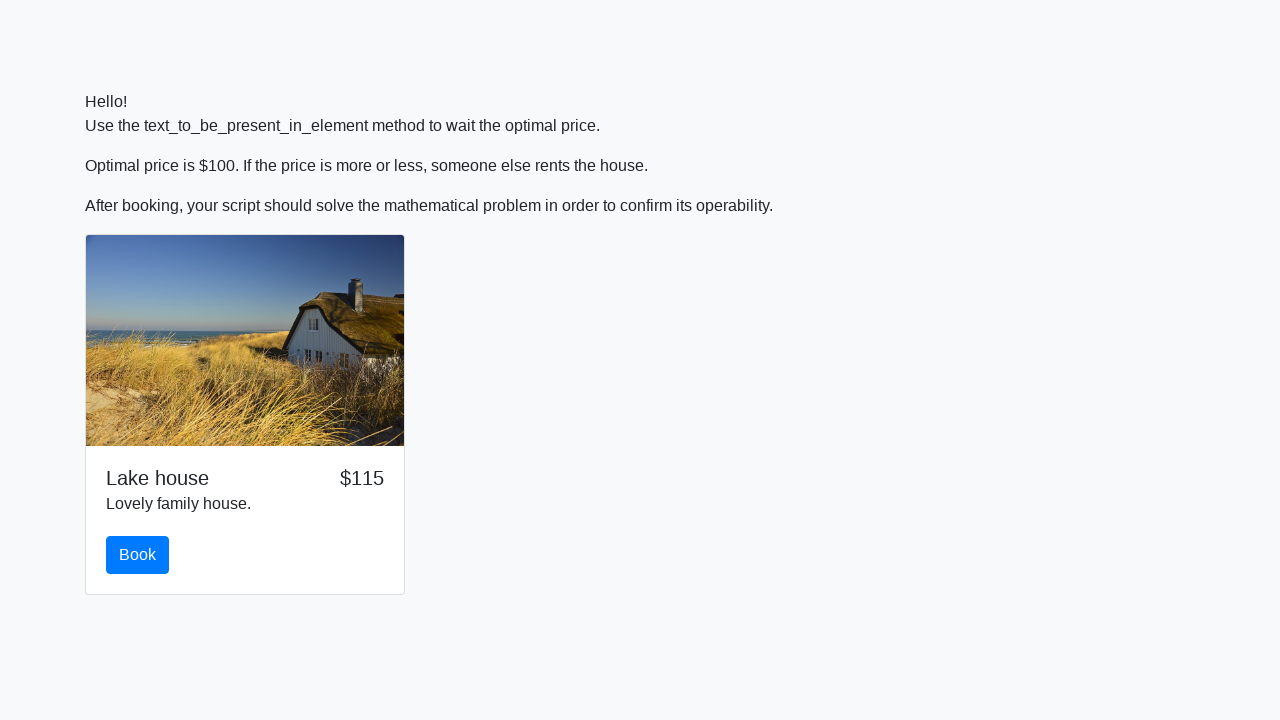

Waited for price to drop to $100
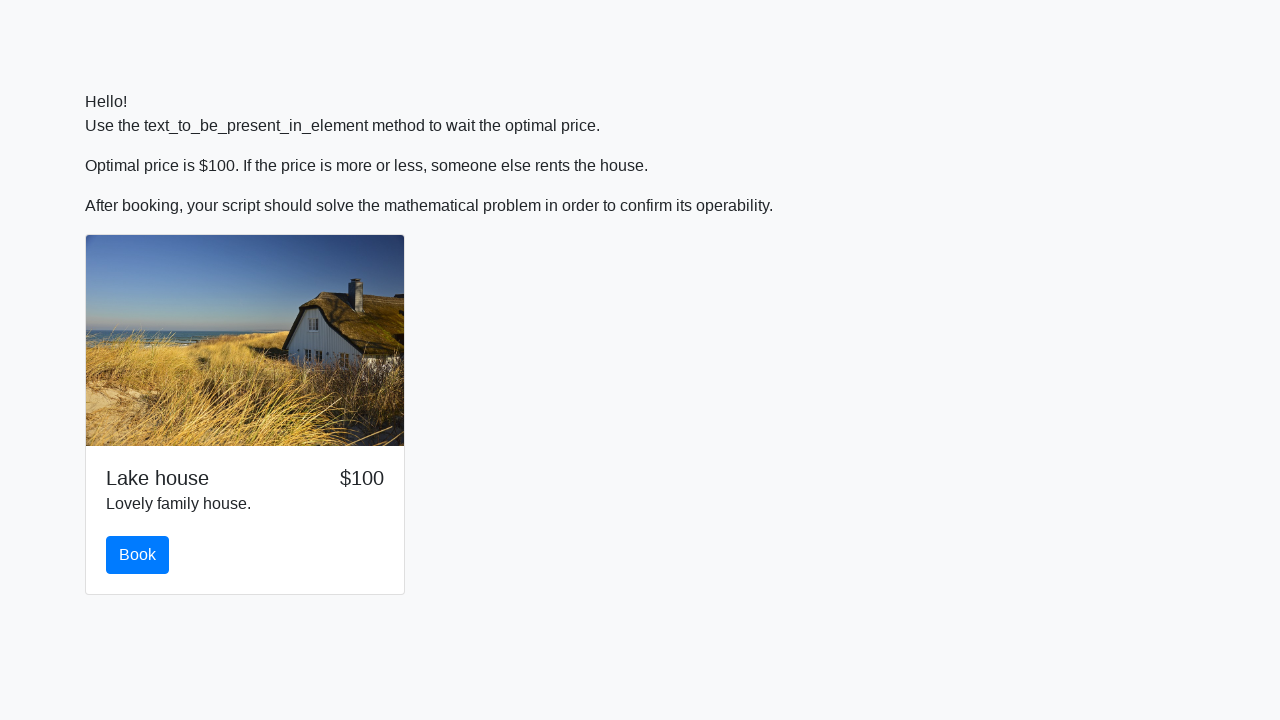

Clicked the book button at (138, 555) on #book
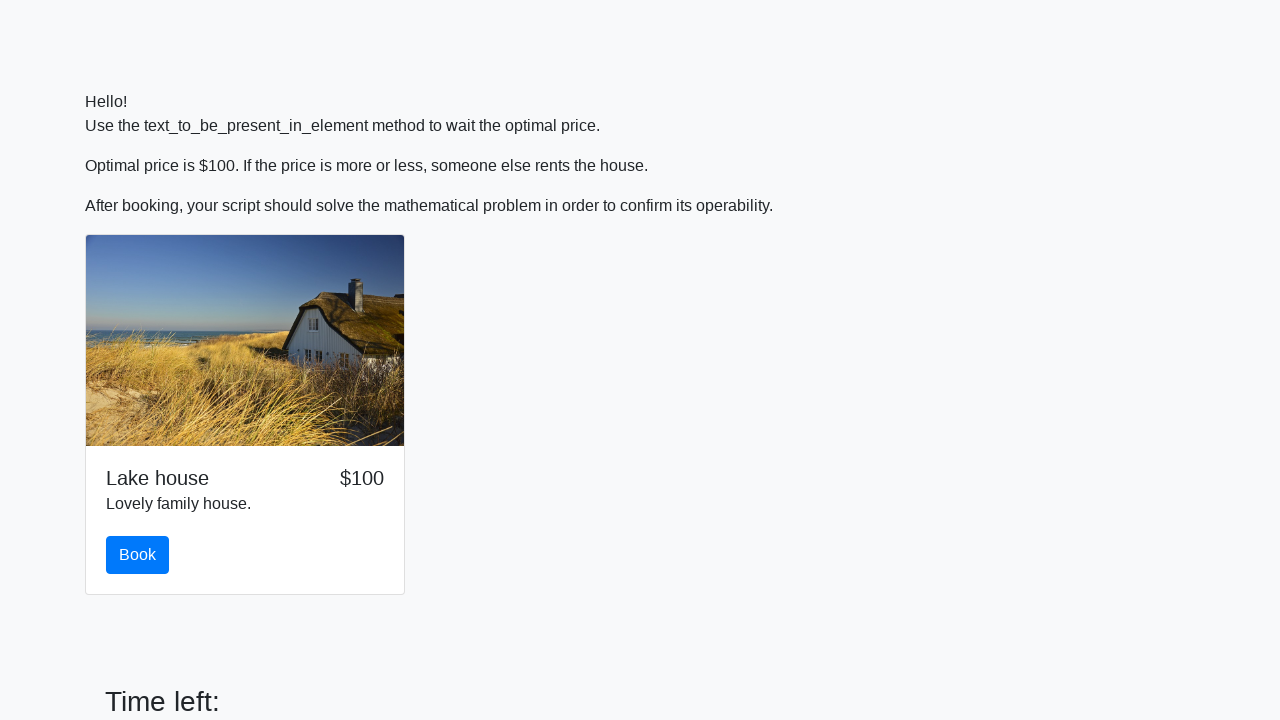

Extracted x value: 755
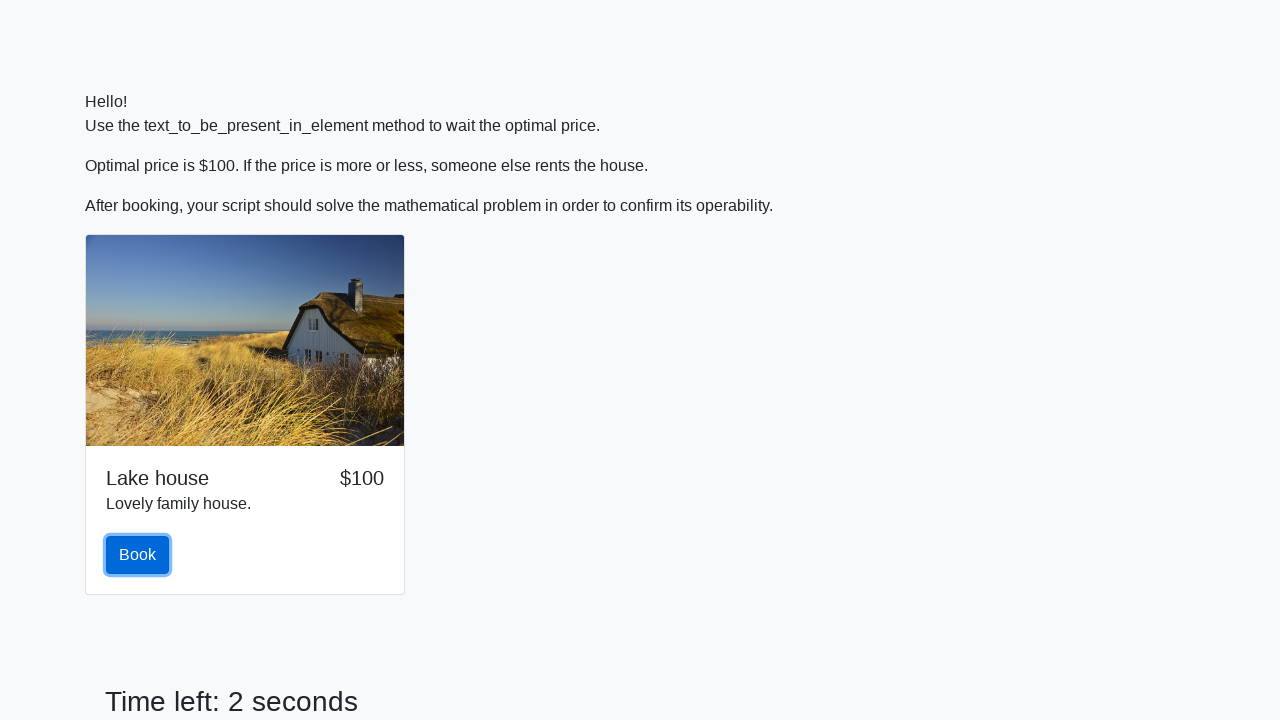

Retrieved math problem formula text
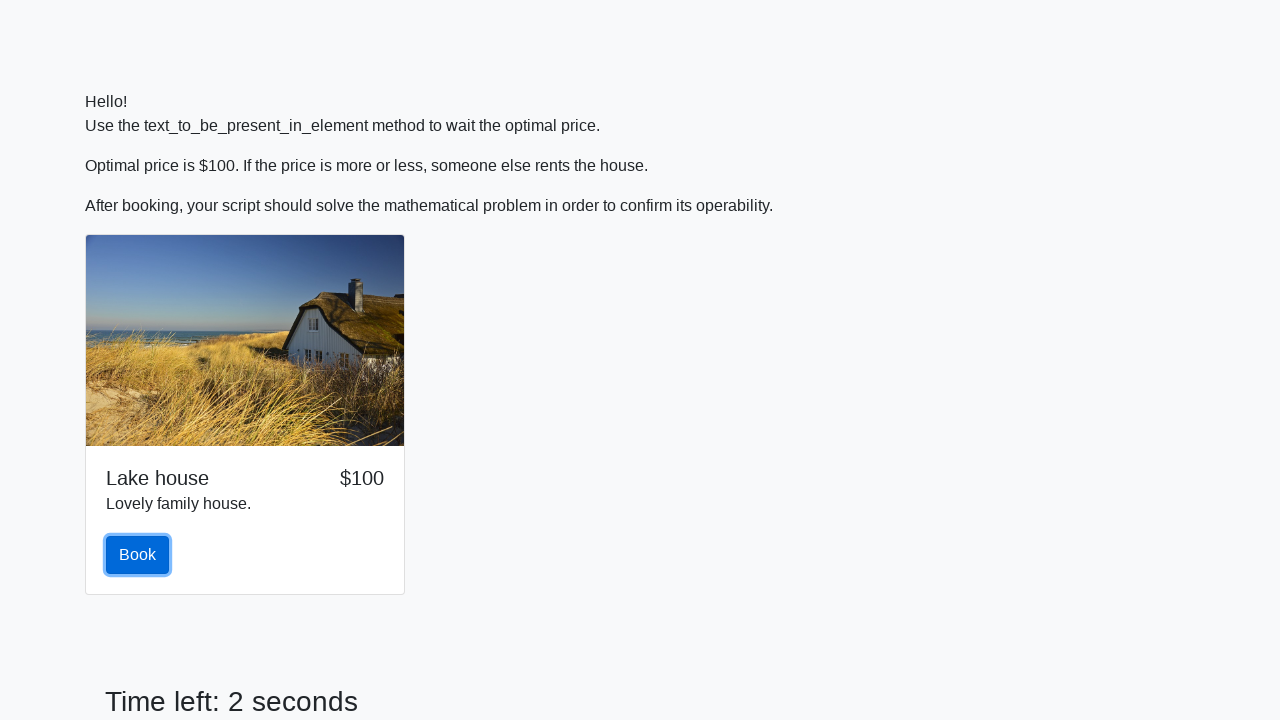

Parsed formula: ln(abs(12*sin(x)))
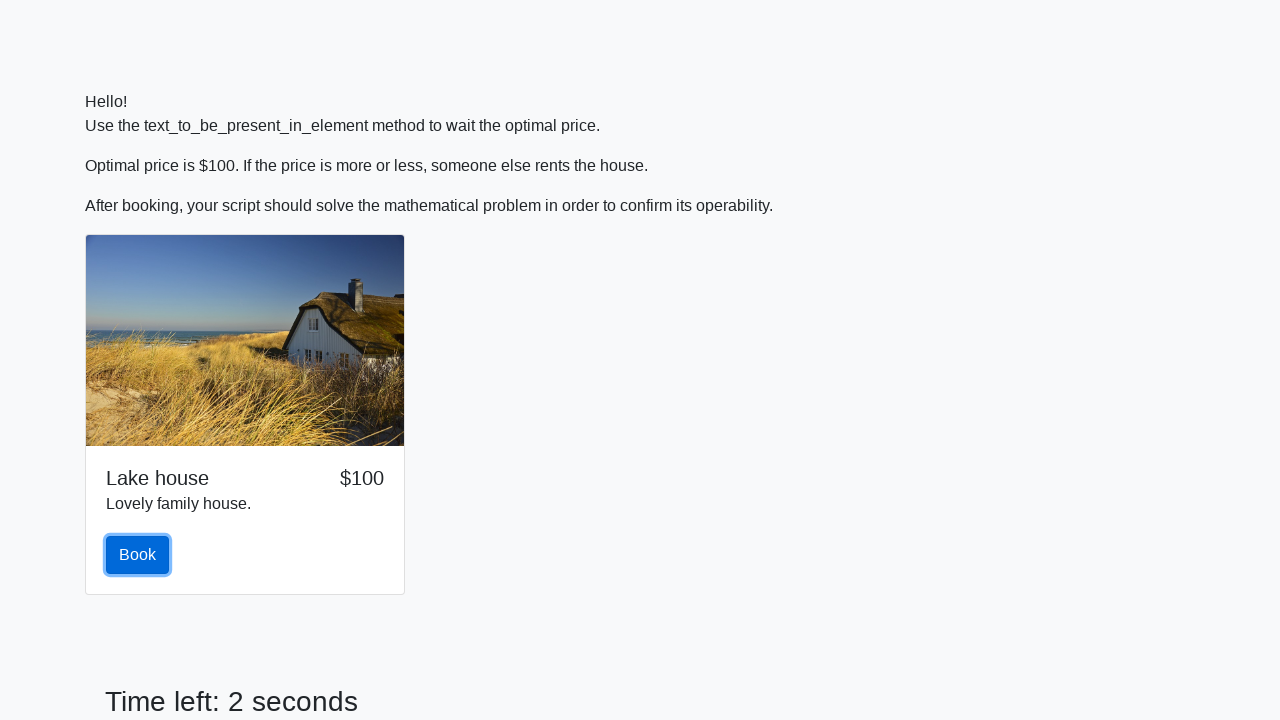

Calculated answer: 2.3234873436839543
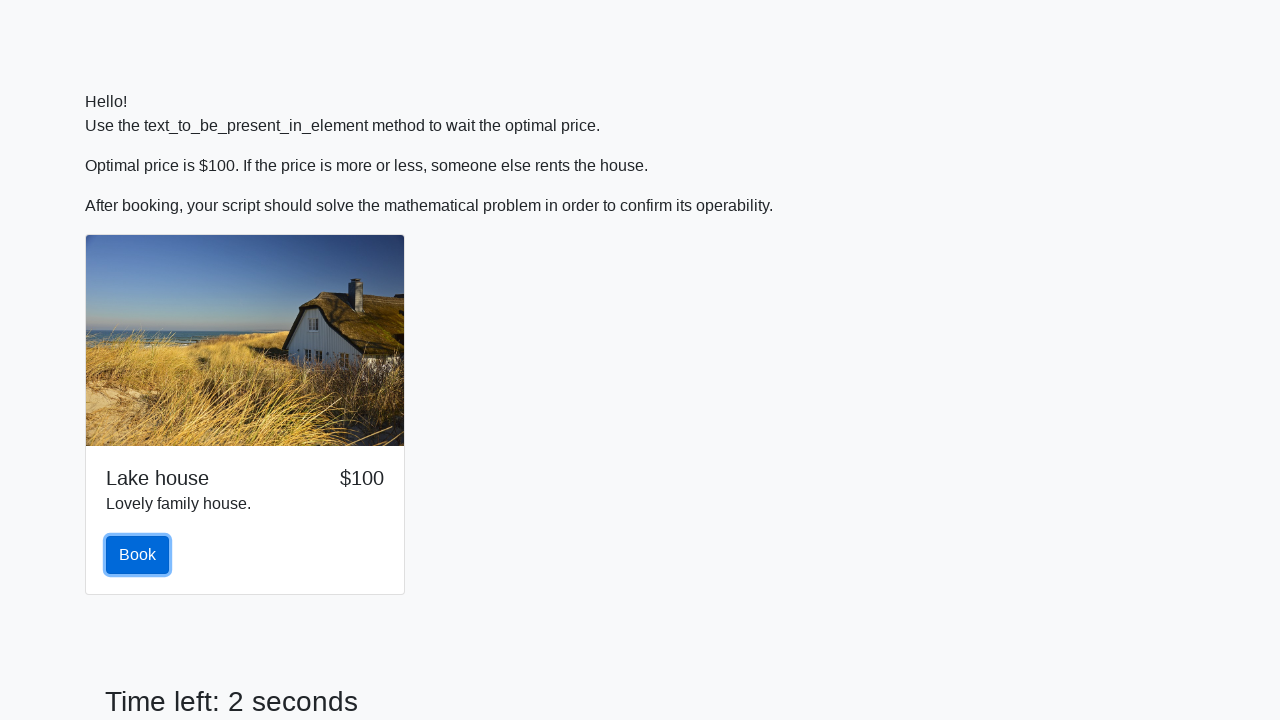

Filled answer field with 2.3234873436839543 on #answer
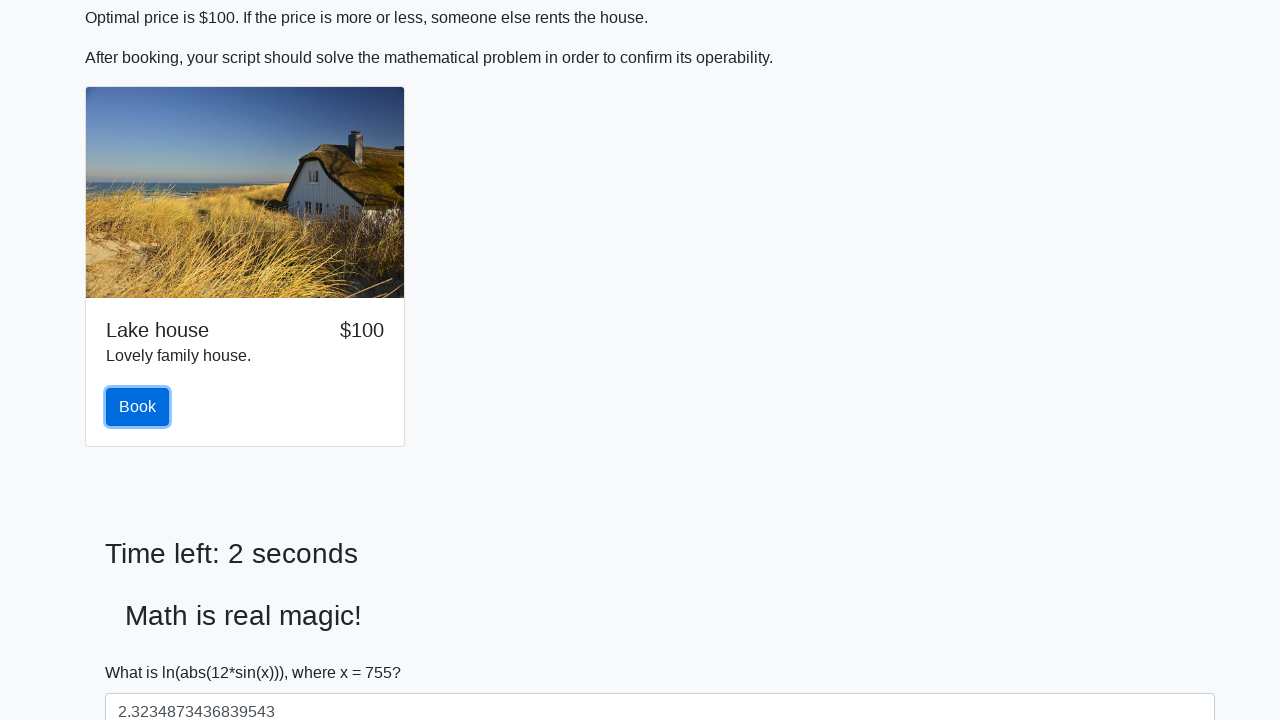

Clicked solve button to submit answer at (143, 651) on #solve
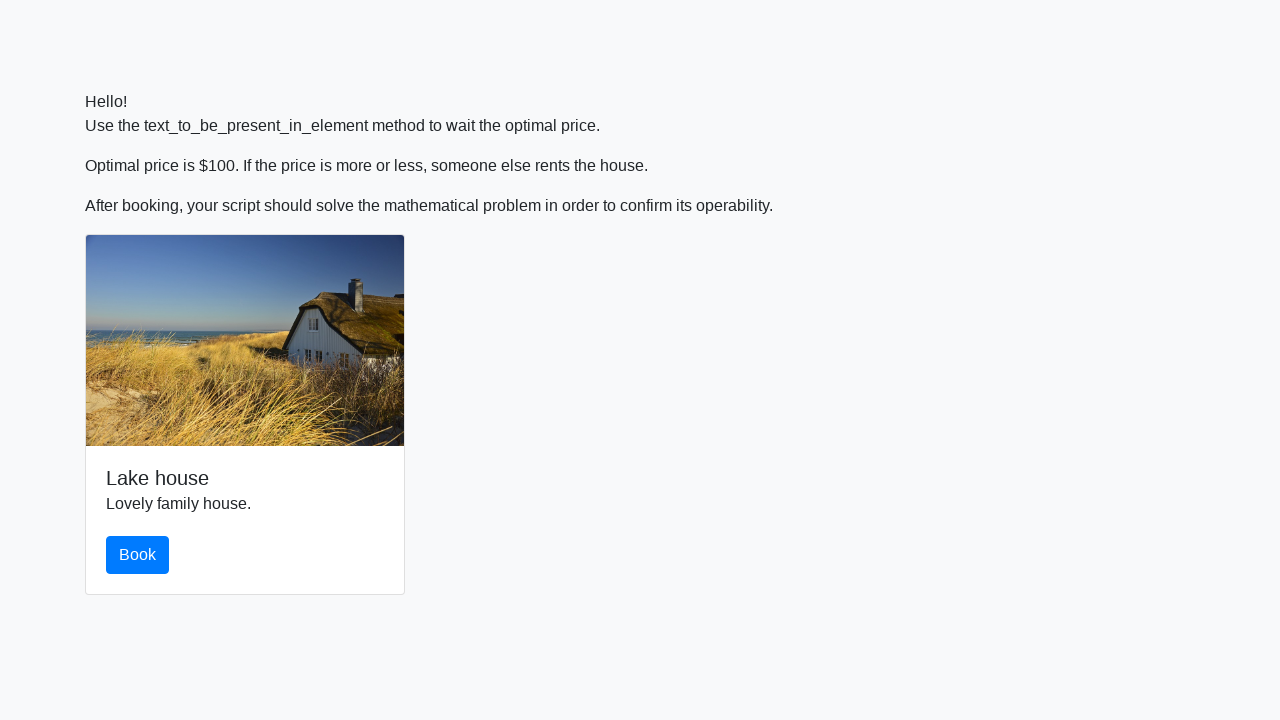

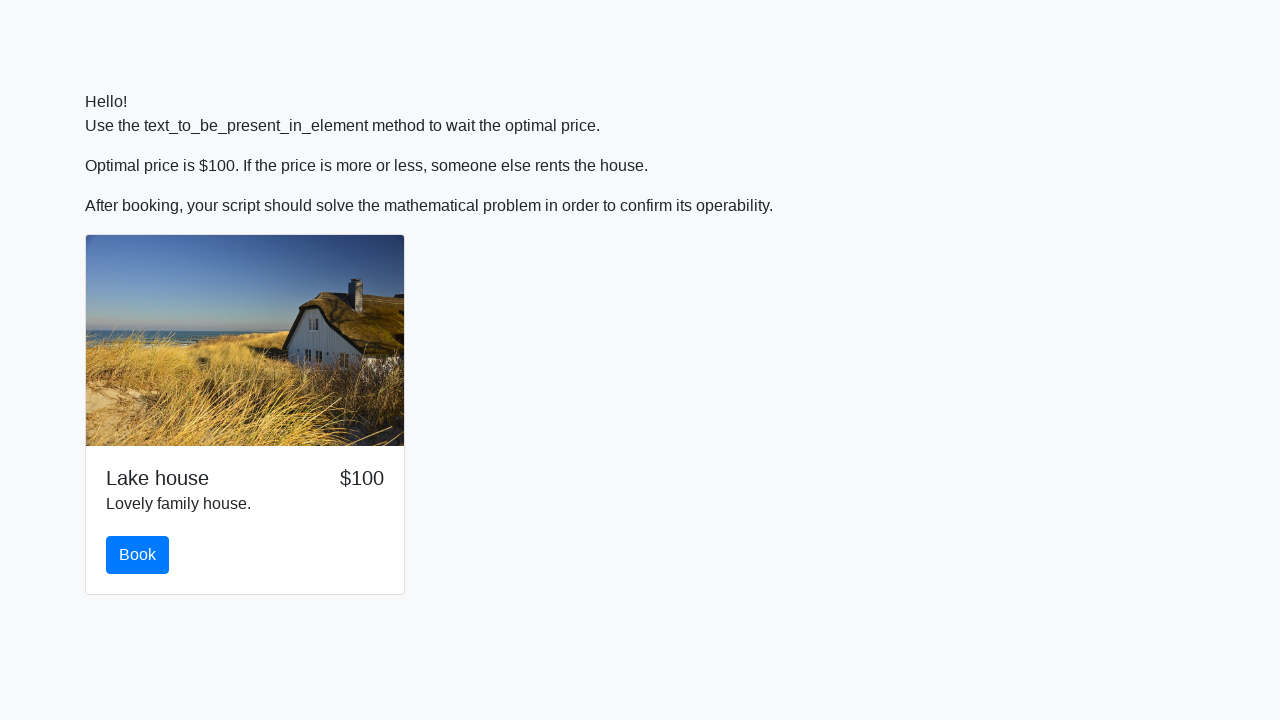